Tests browser window manipulation by getting window size and position, then setting a new window position on the Flipkart homepage.

Starting URL: https://www.flipkart.com

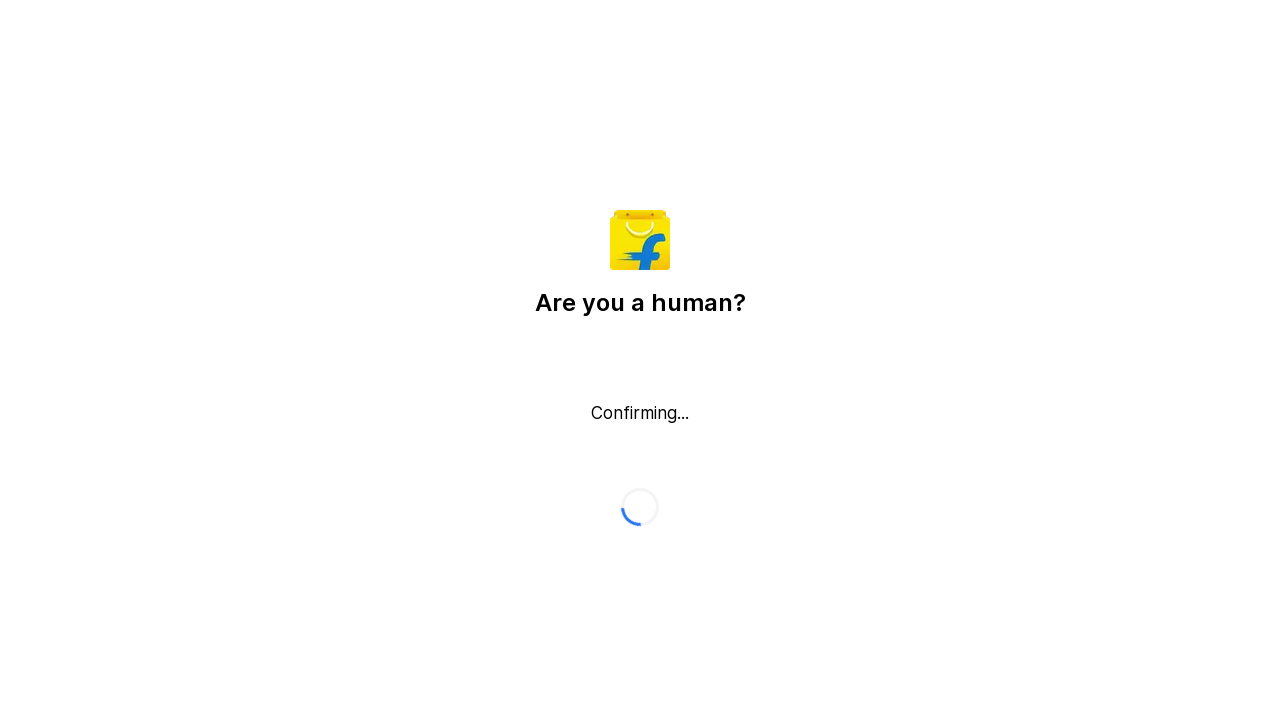

Retrieved current viewport size from Flipkart homepage
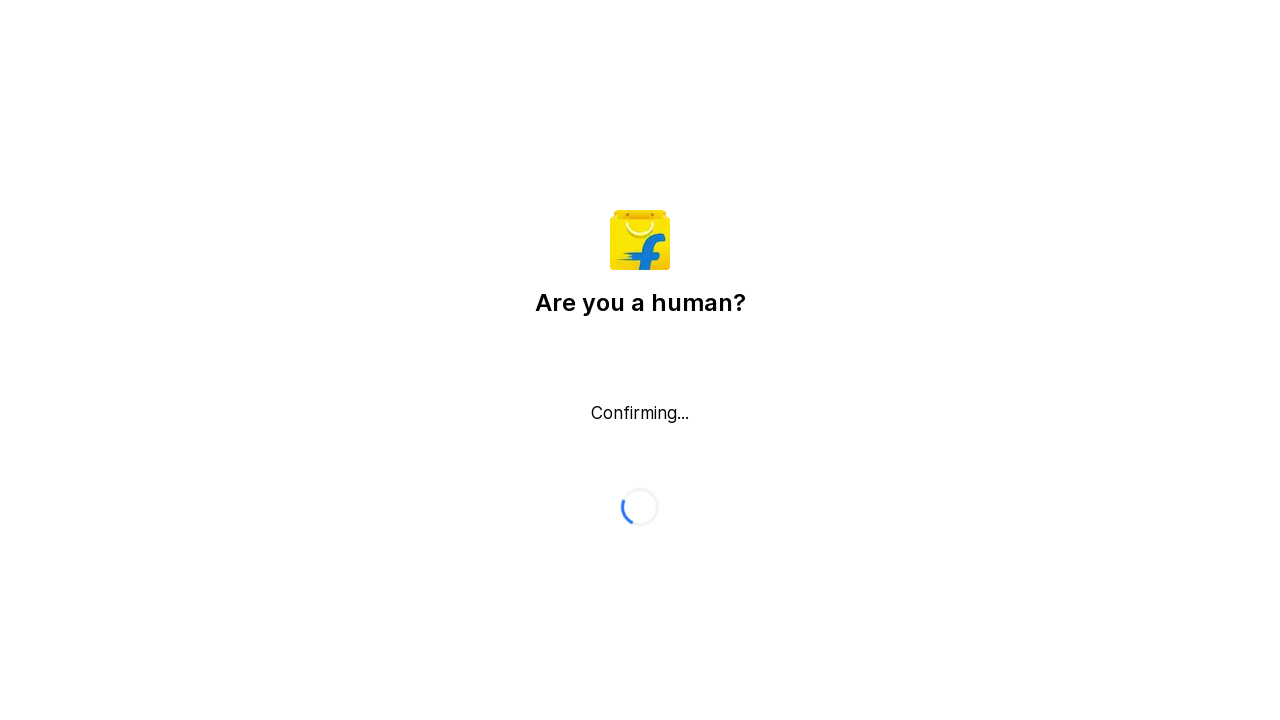

Set new viewport size to 800x400 pixels
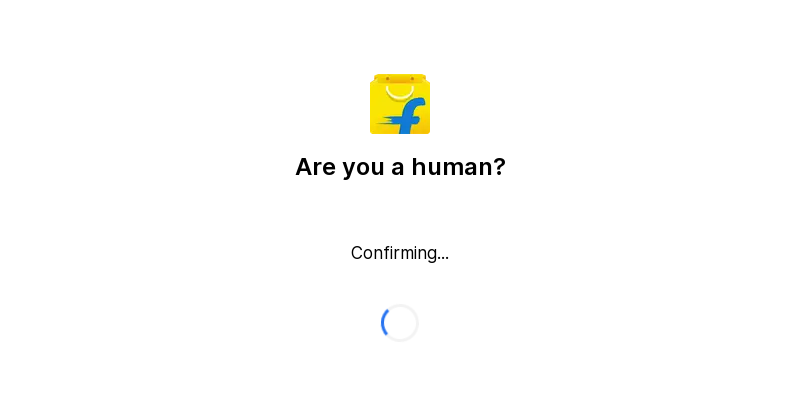

Waited 2 seconds to observe viewport size change
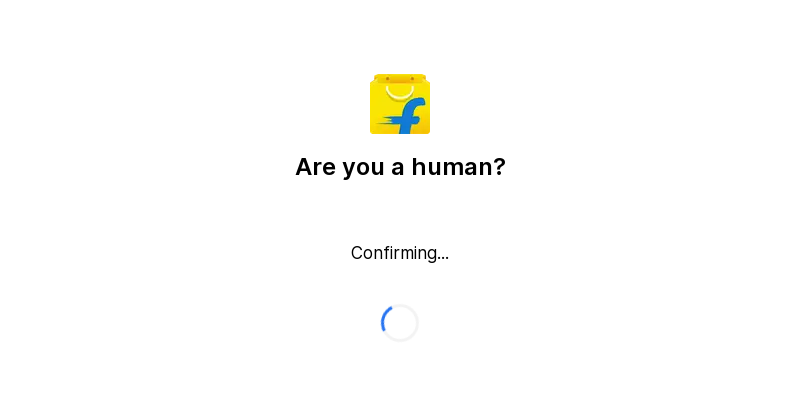

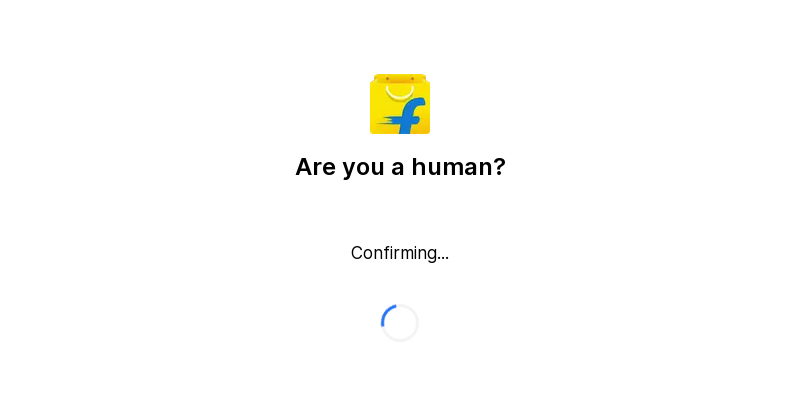